Tests the complete flight booking flow on BlazeDemo by selecting departure and destination cities, choosing a flight, filling in passenger details, and completing the purchase.

Starting URL: https://www.blazedemo.com/index.php

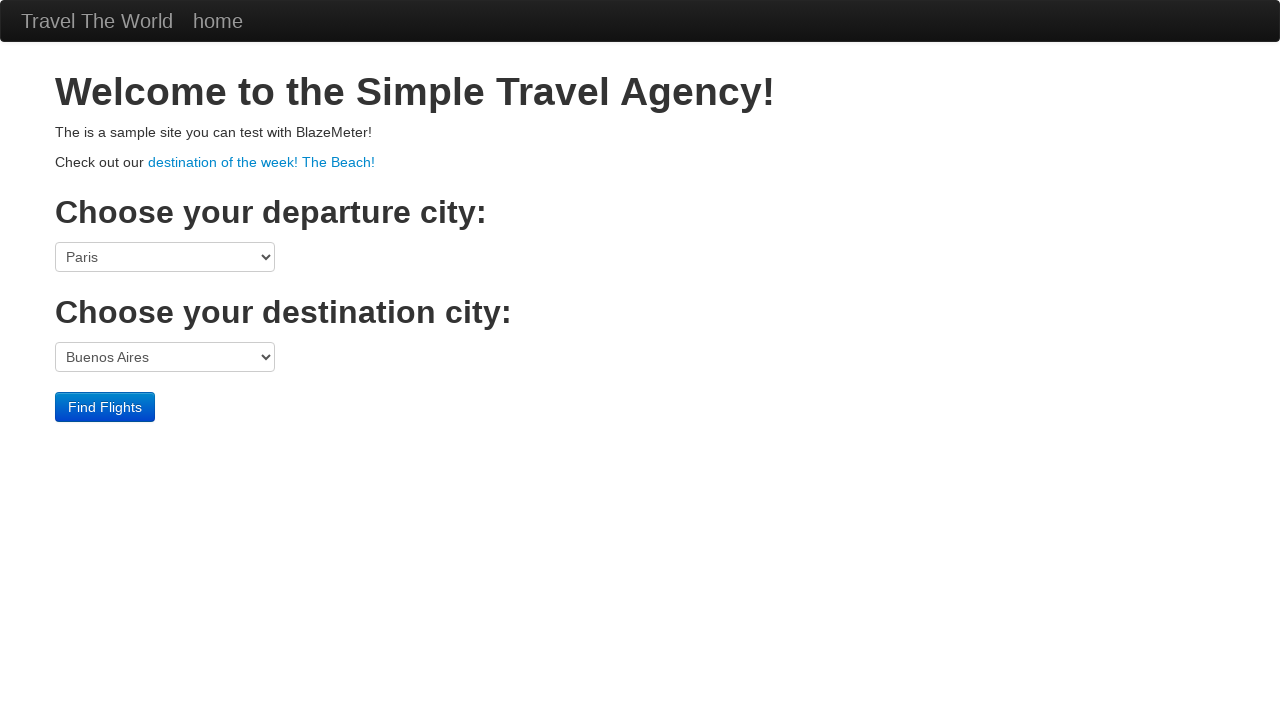

Selected departure city 'São Paolo' on select[name='fromPort']
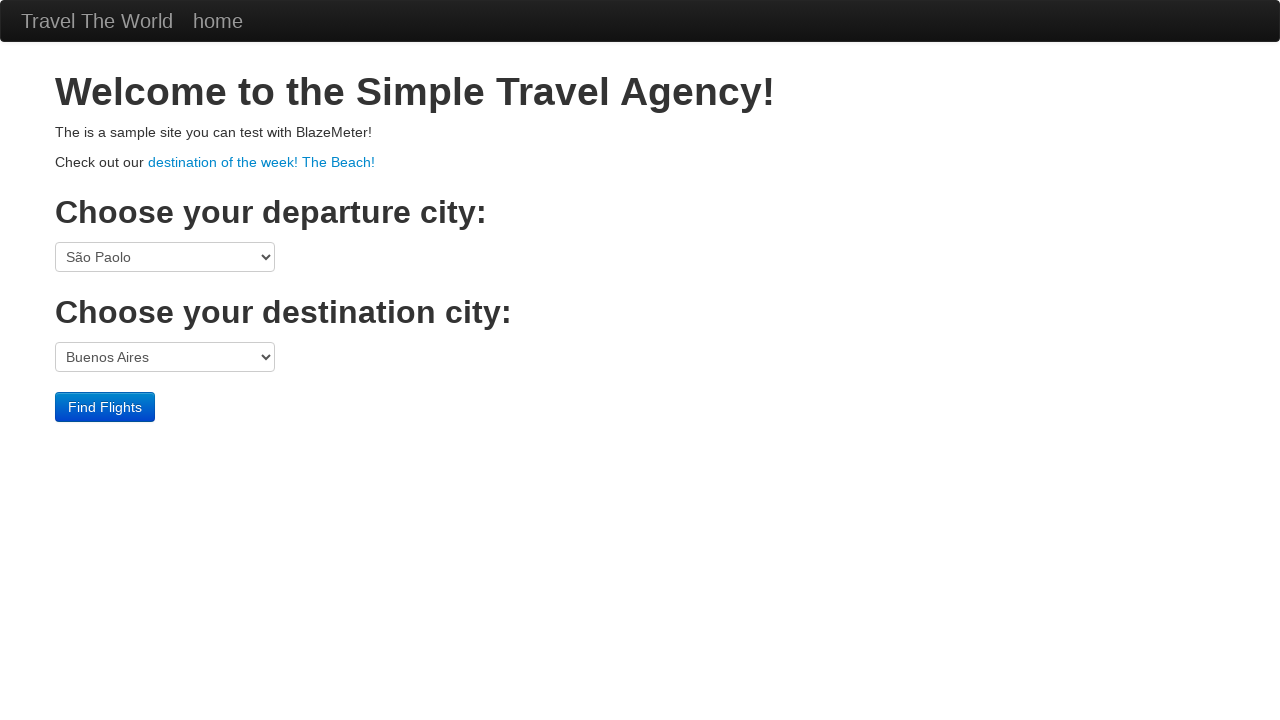

Selected destination city 'New York' on select[name='toPort']
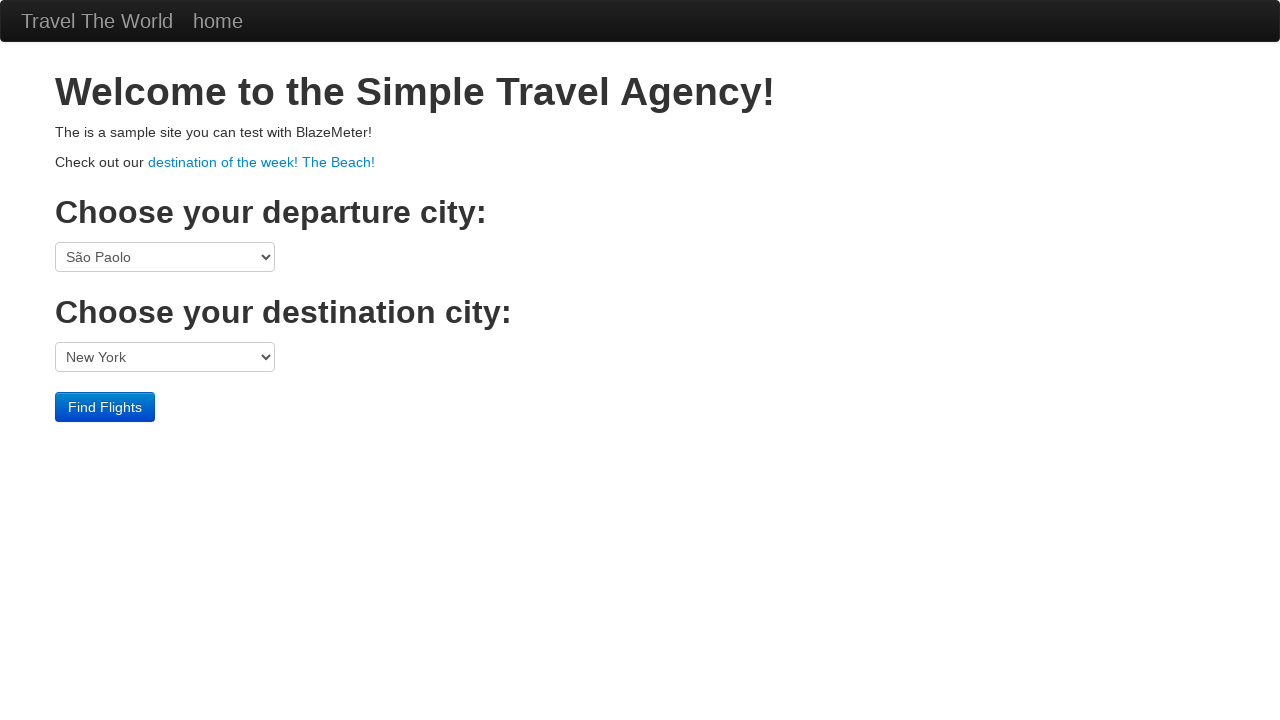

Clicked Find Flights button to search for available flights at (105, 407) on .btn-primary
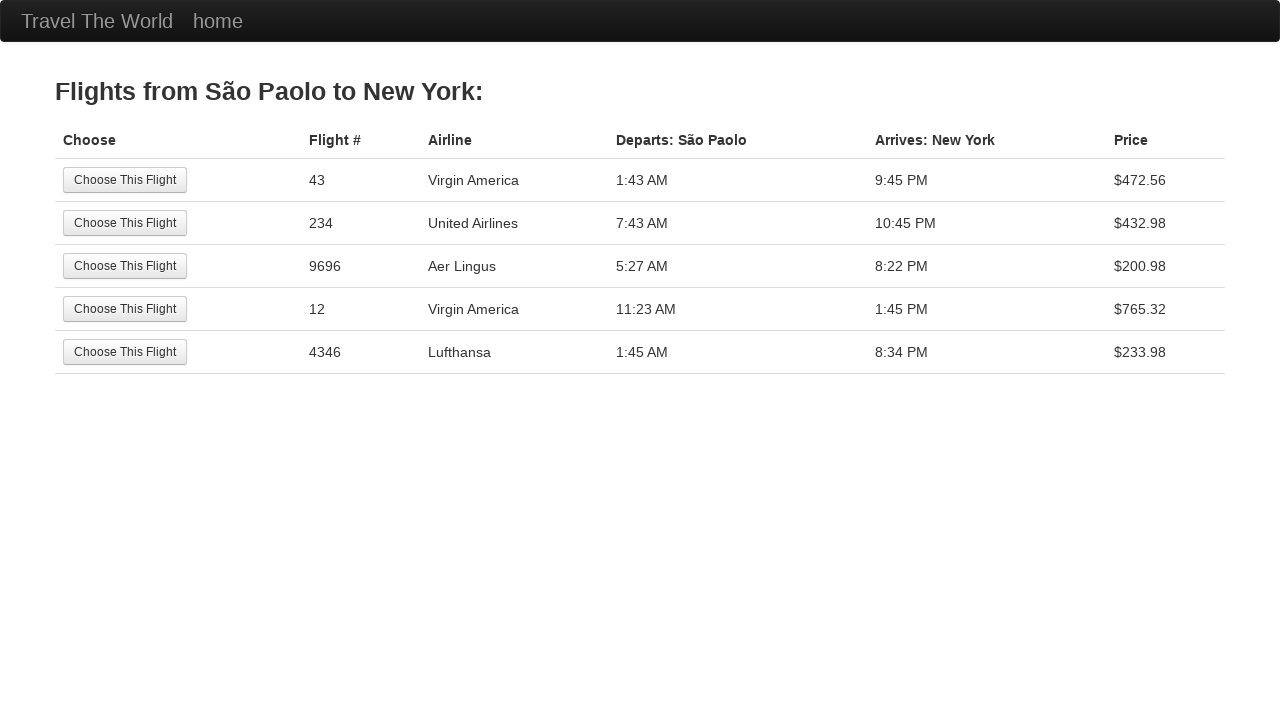

Selected the first flight option from search results at (125, 180) on tr:nth-child(1) .btn
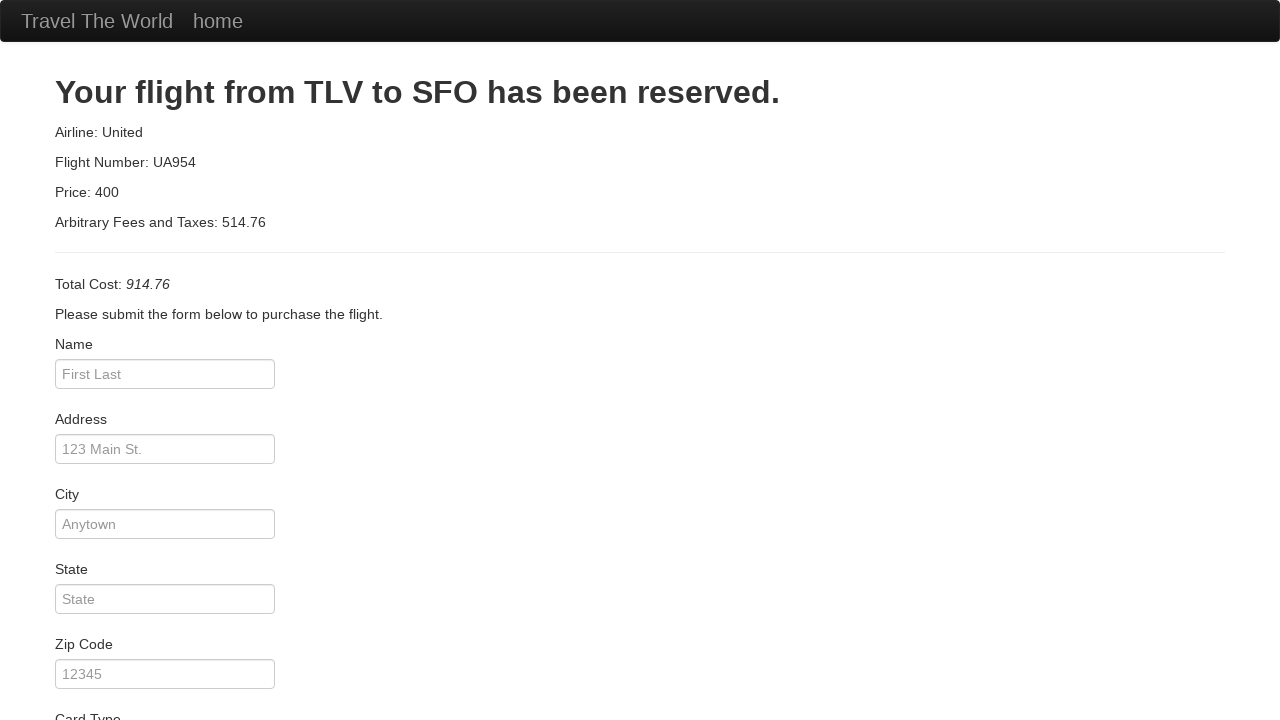

Clicked passenger name input field at (165, 374) on #inputName
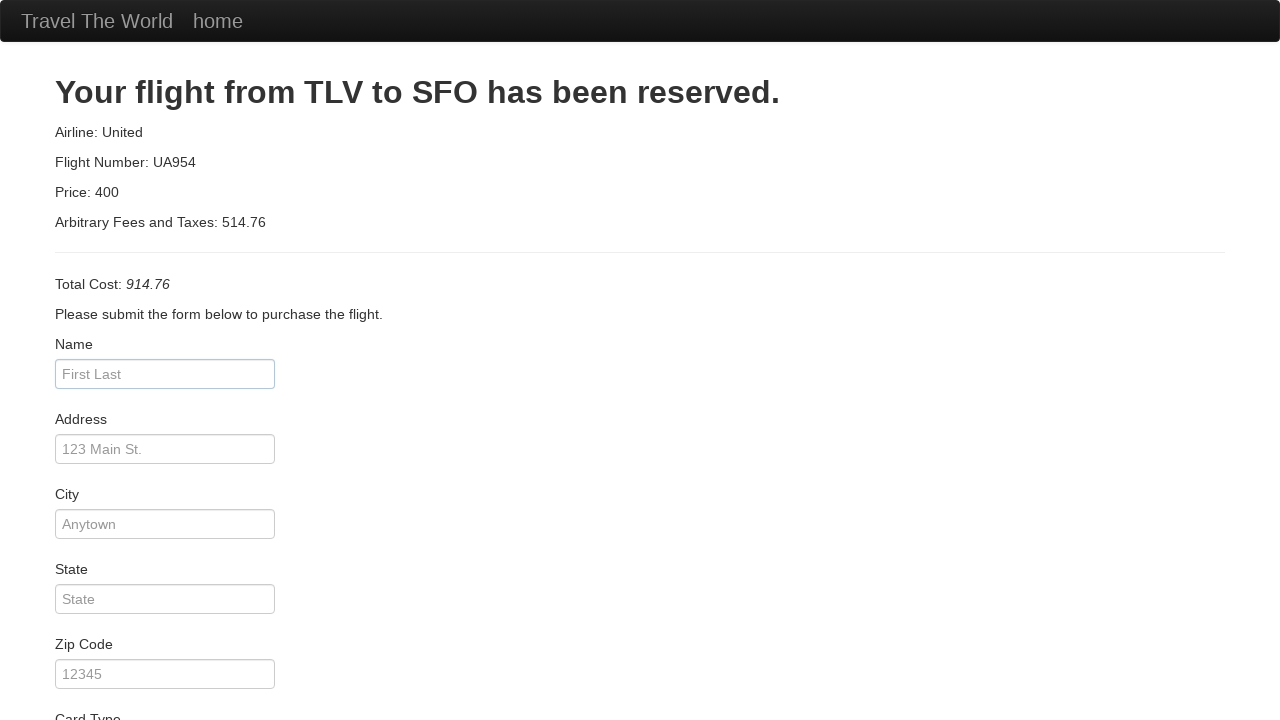

Filled passenger name with 'Maria Santos' on #inputName
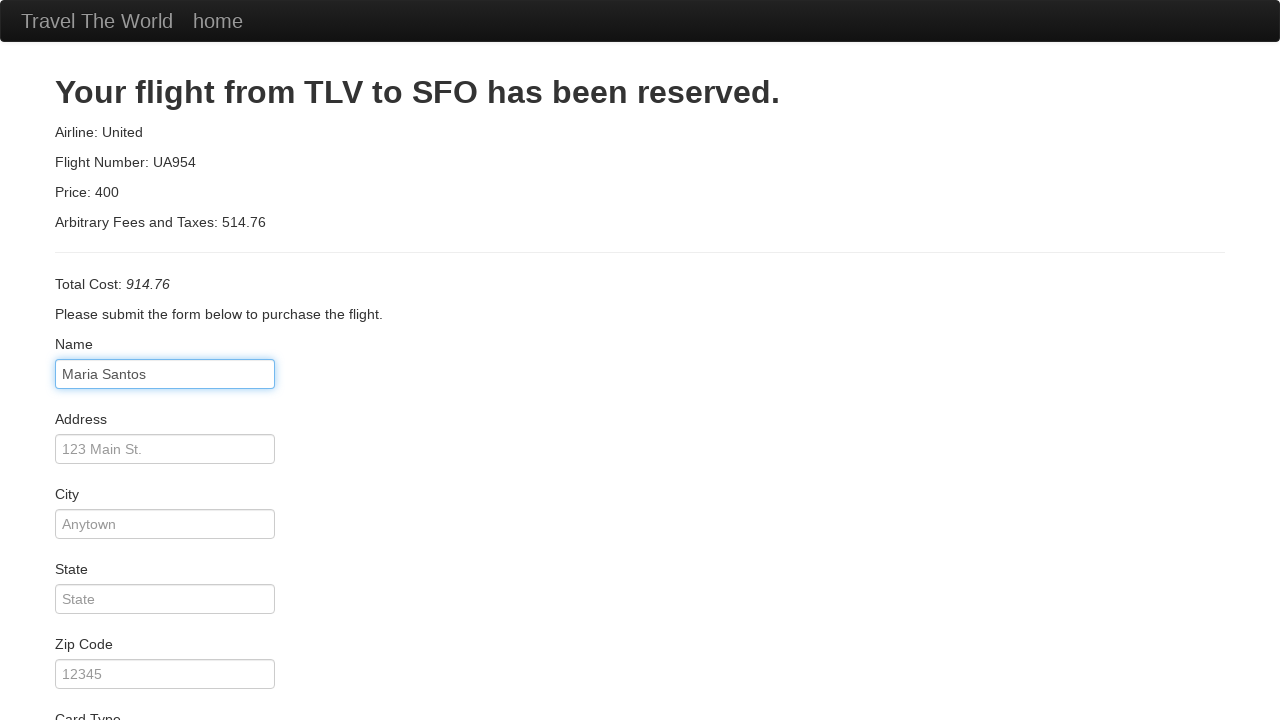

Clicked address input field at (165, 449) on #address
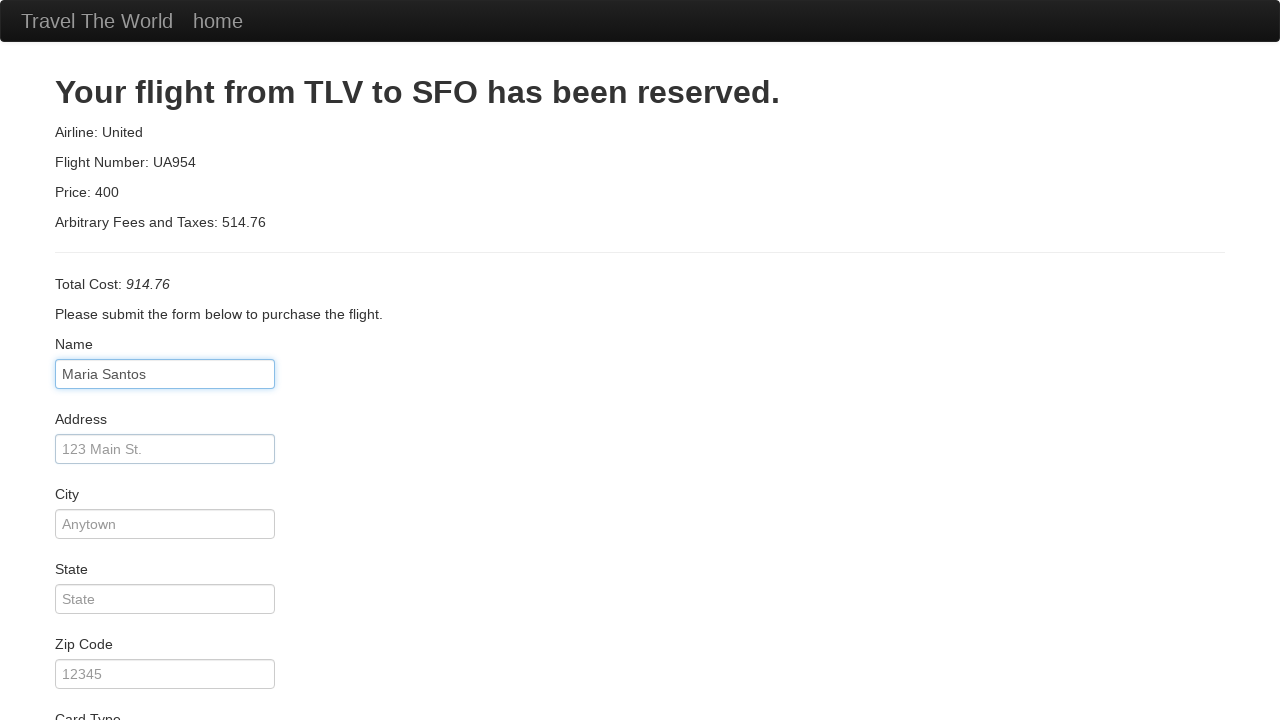

Filled address with 'Avenida Paulista 1500' on #address
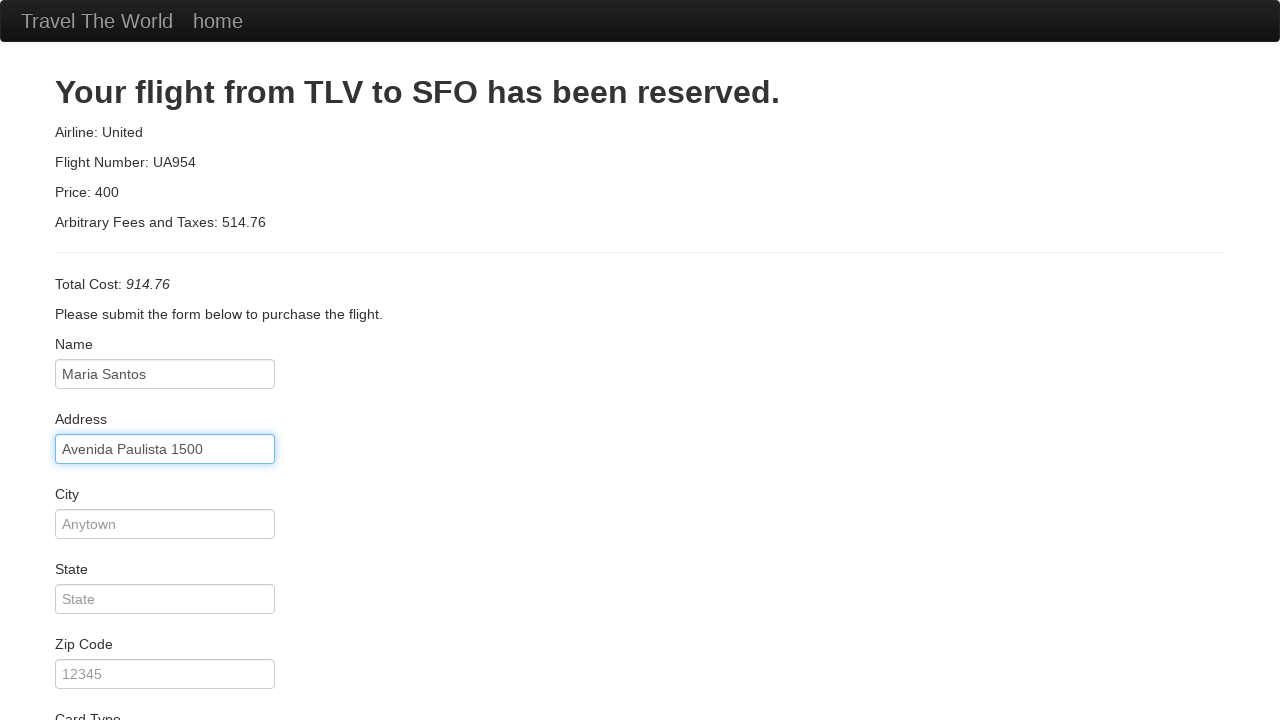

Clicked city input field at (165, 524) on #city
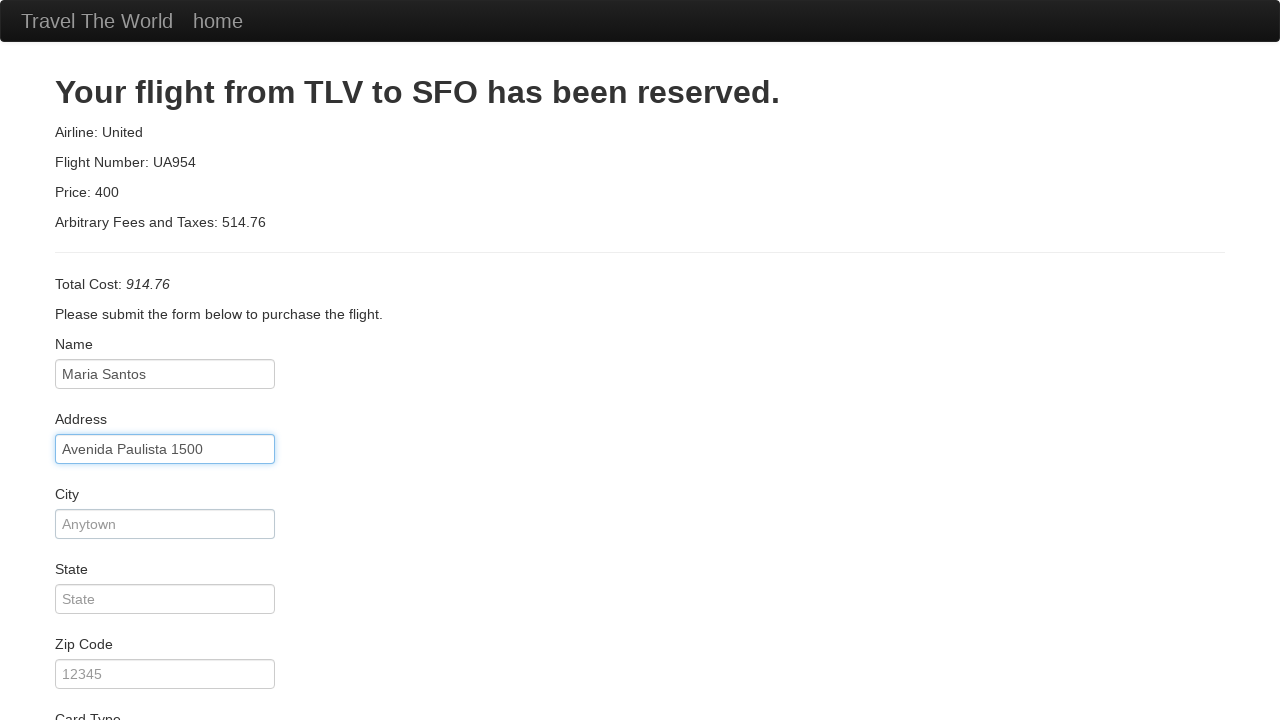

Filled city with 'São Paulo' on #city
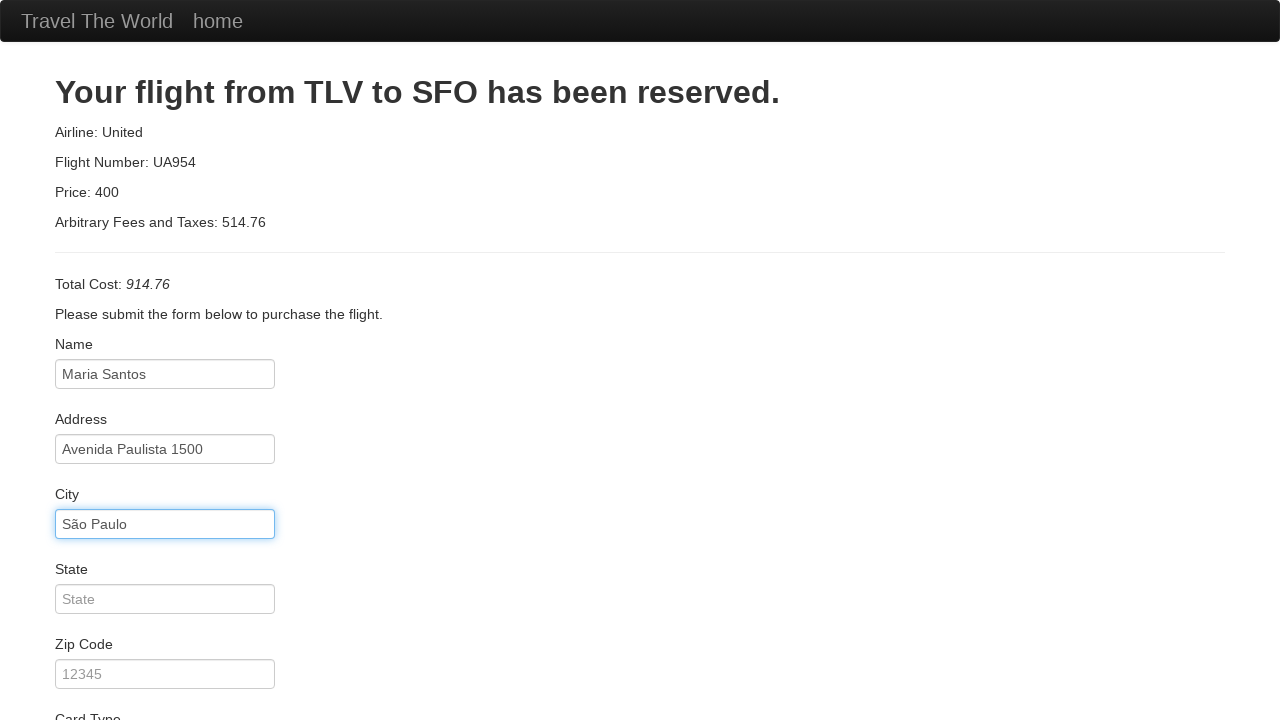

Filled state with 'São Paulo' on #state
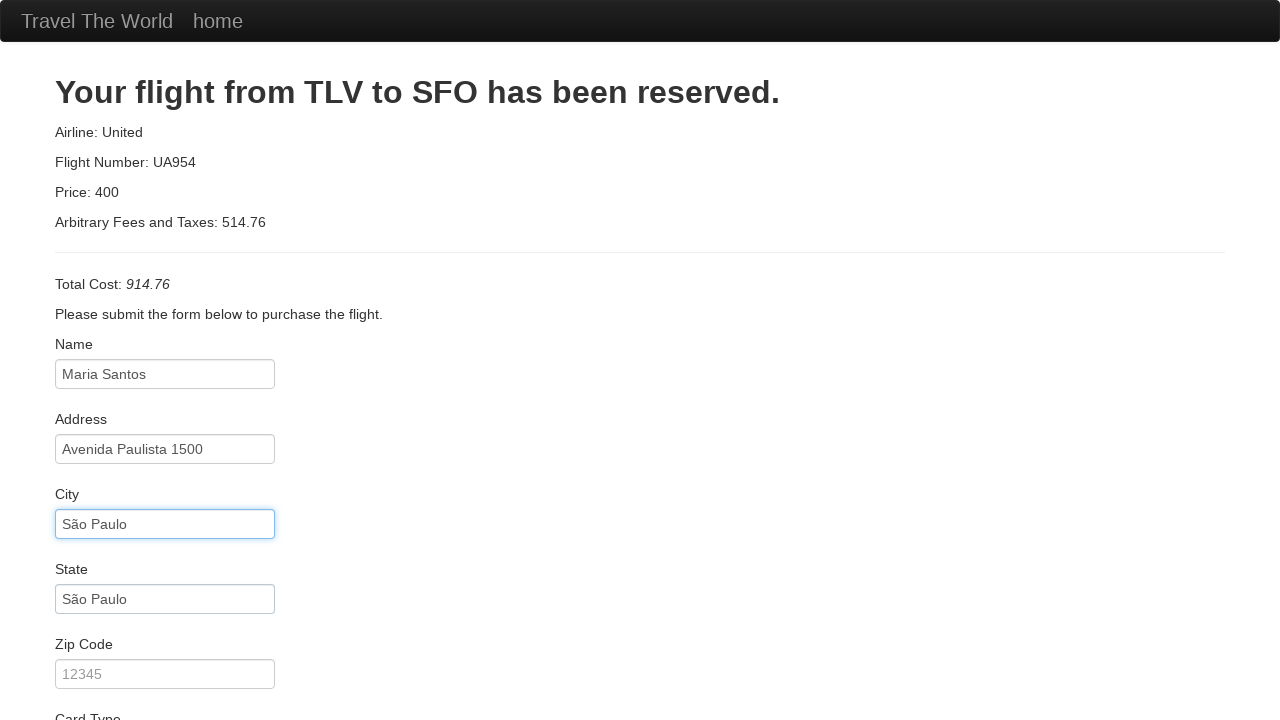

Filled zip code with '01310100' on #zipCode
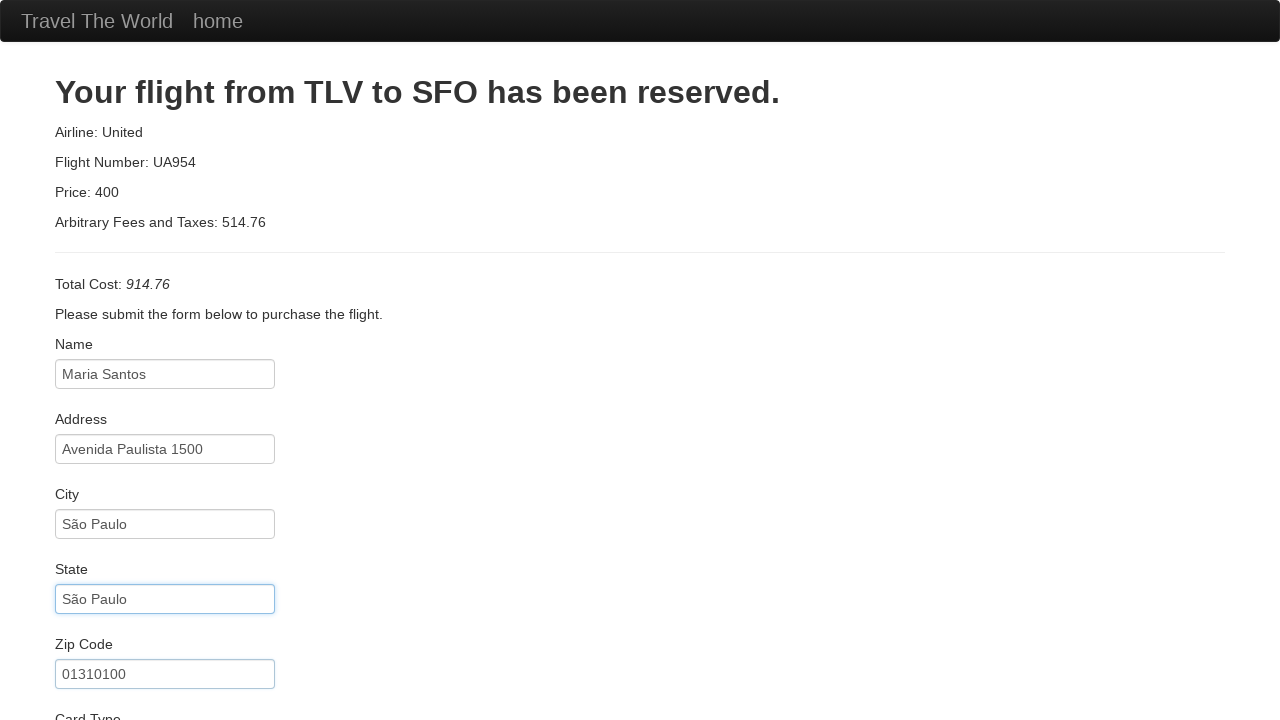

Checked 'Remember Me' checkbox at (62, 656) on #rememberMe
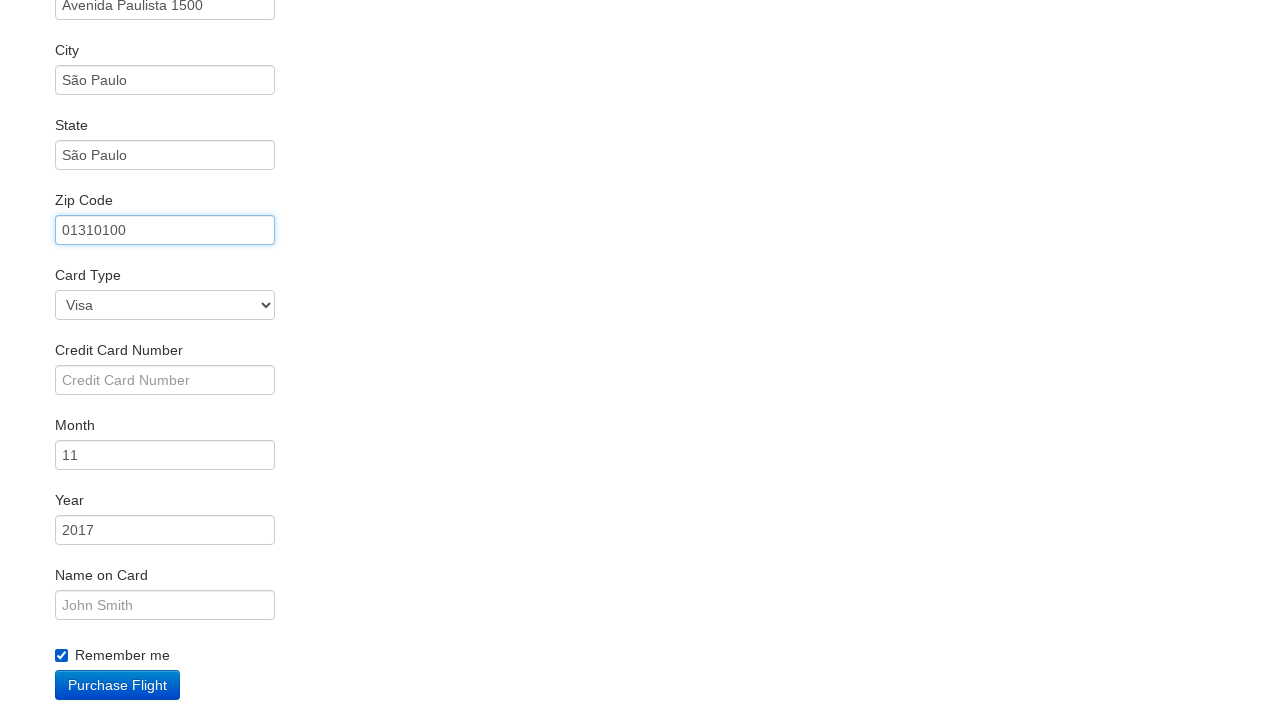

Clicked Purchase button to complete flight booking at (118, 685) on .btn-primary
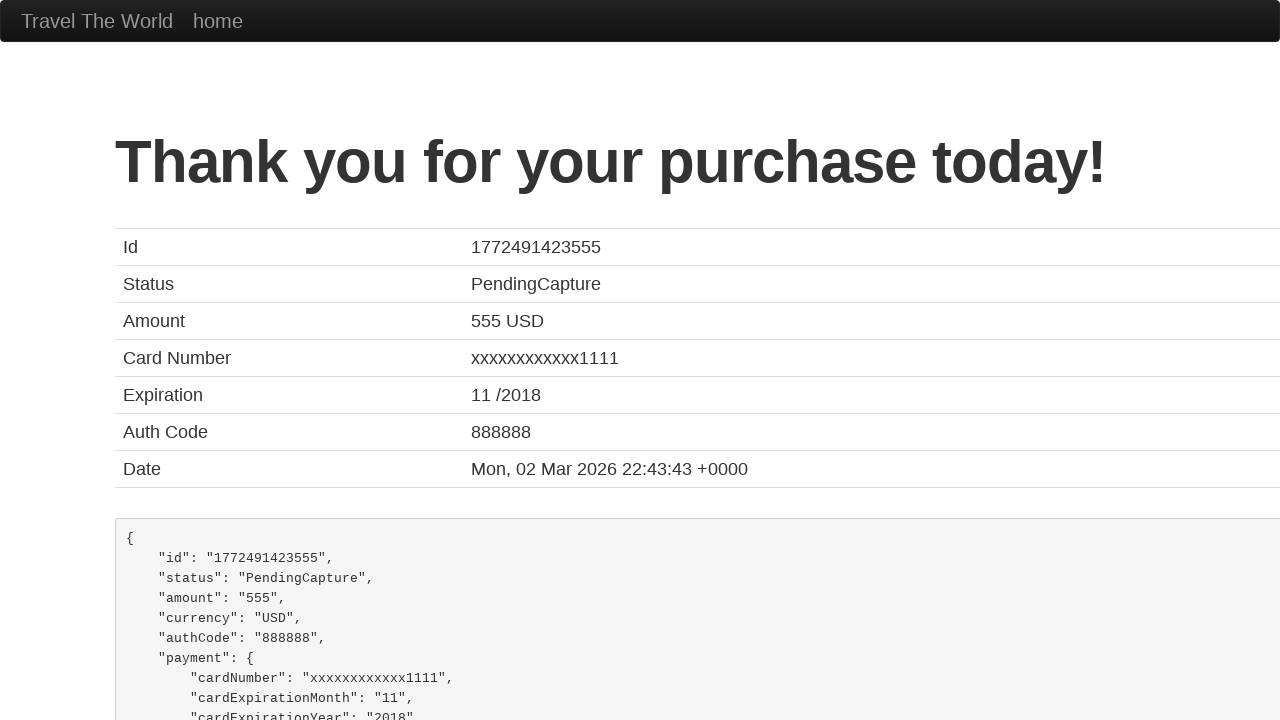

Verified purchase confirmation page loaded with heading
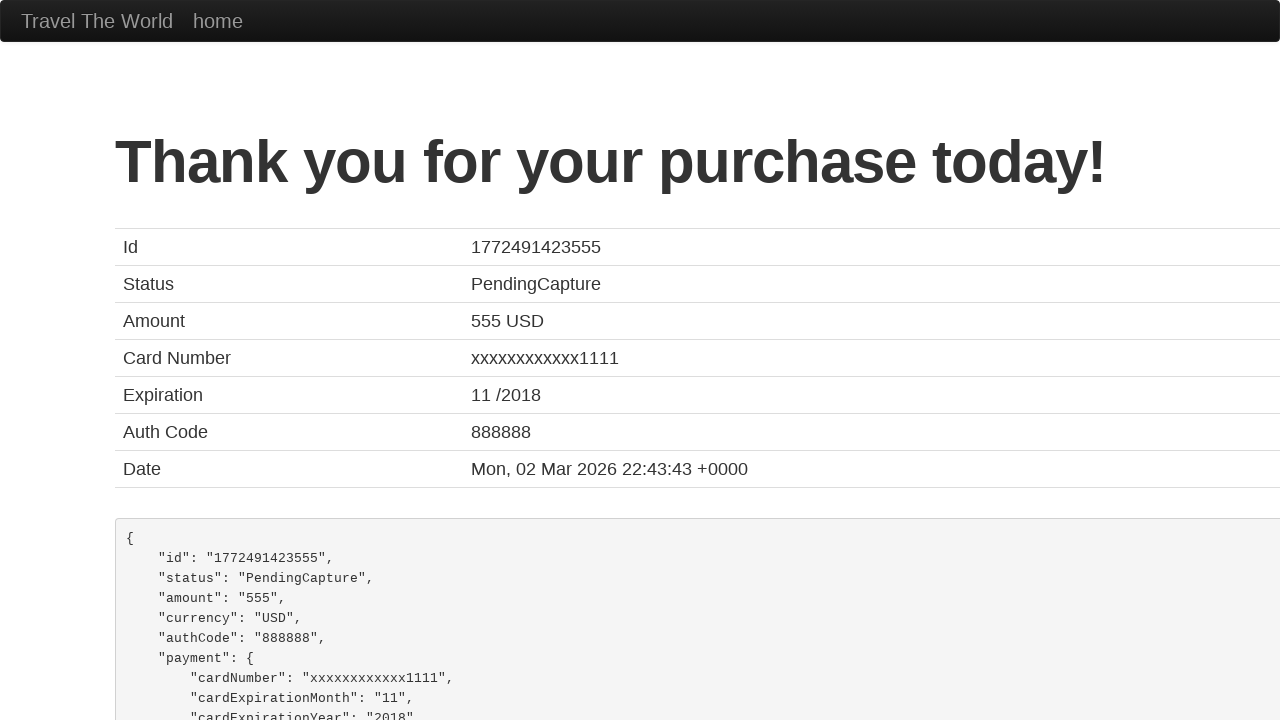

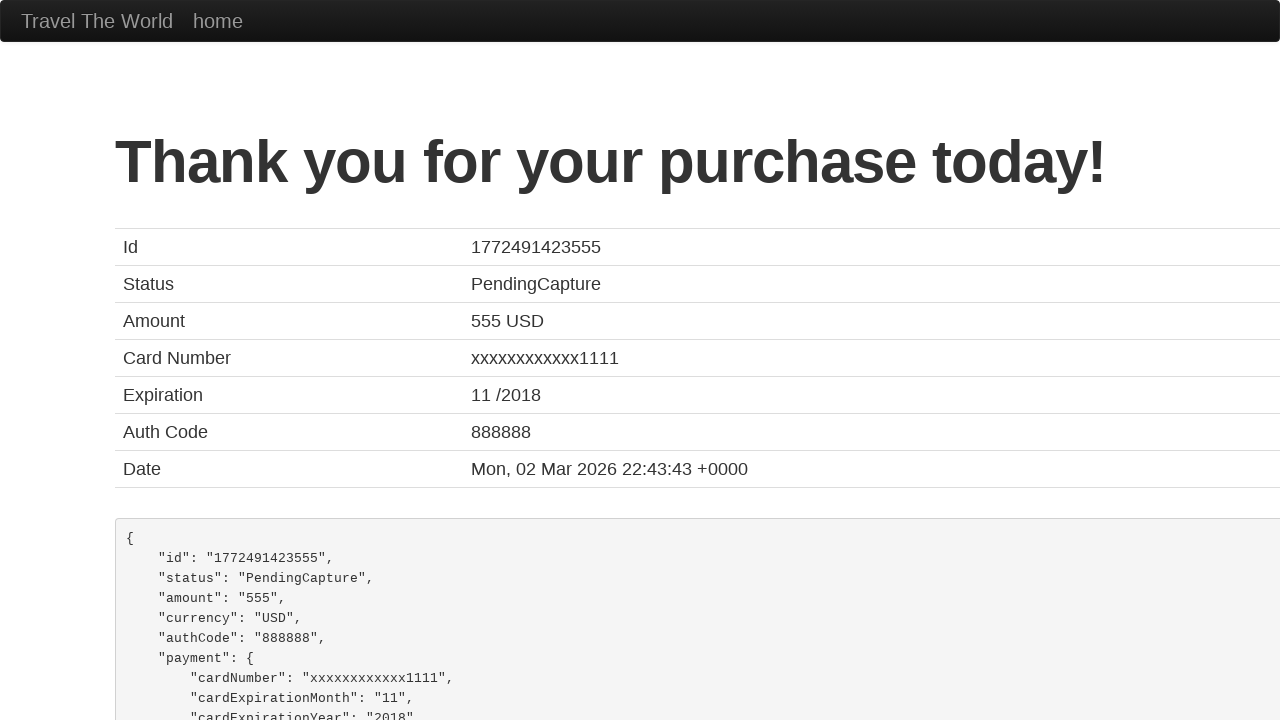